Tests registration form validation when email confirmation doesn't match the original email

Starting URL: https://alada.vn/tai-khoan/dang-ky.html

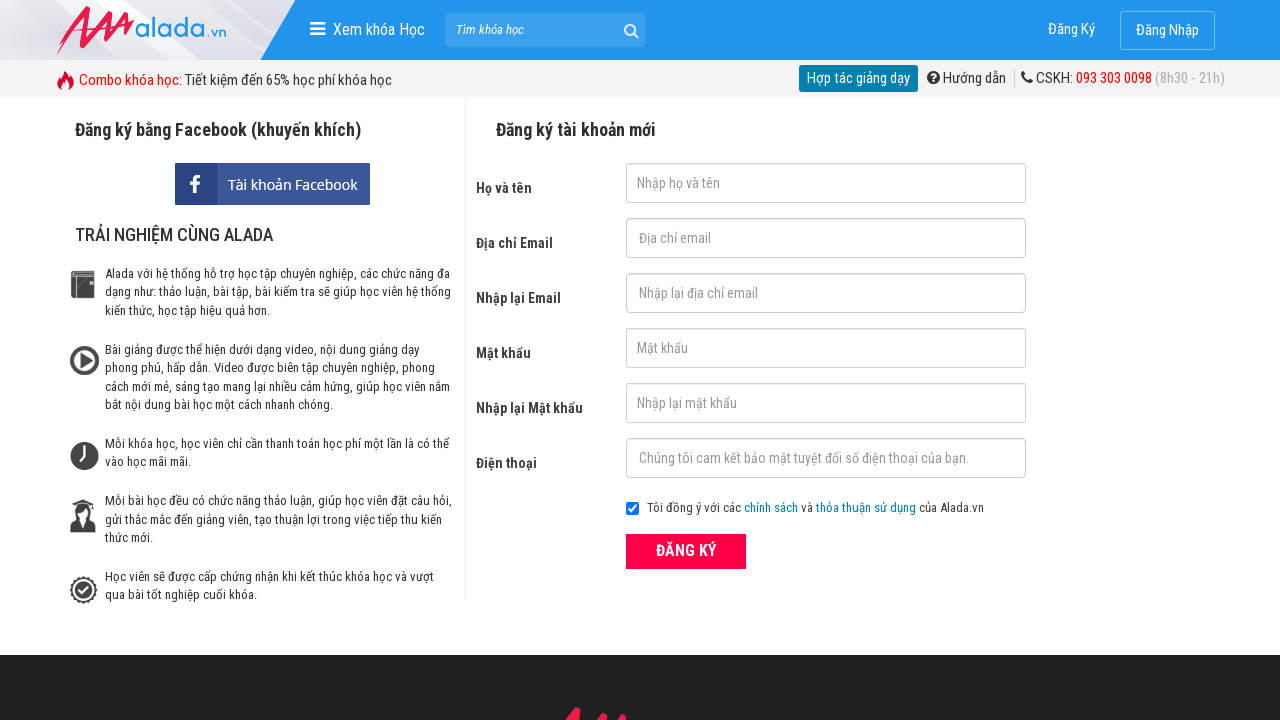

Filled firstname field with 'UserTest456' on #txtFirstname
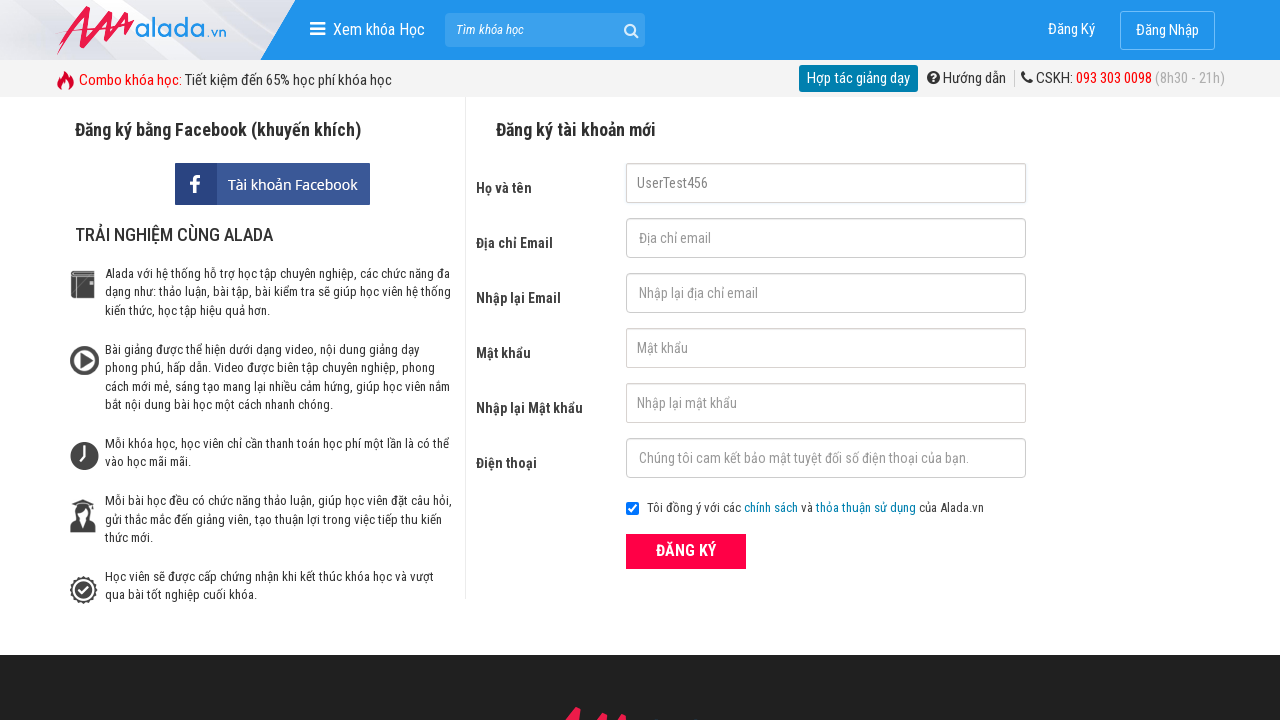

Filled email field with 'user@example.com' on #txtEmail
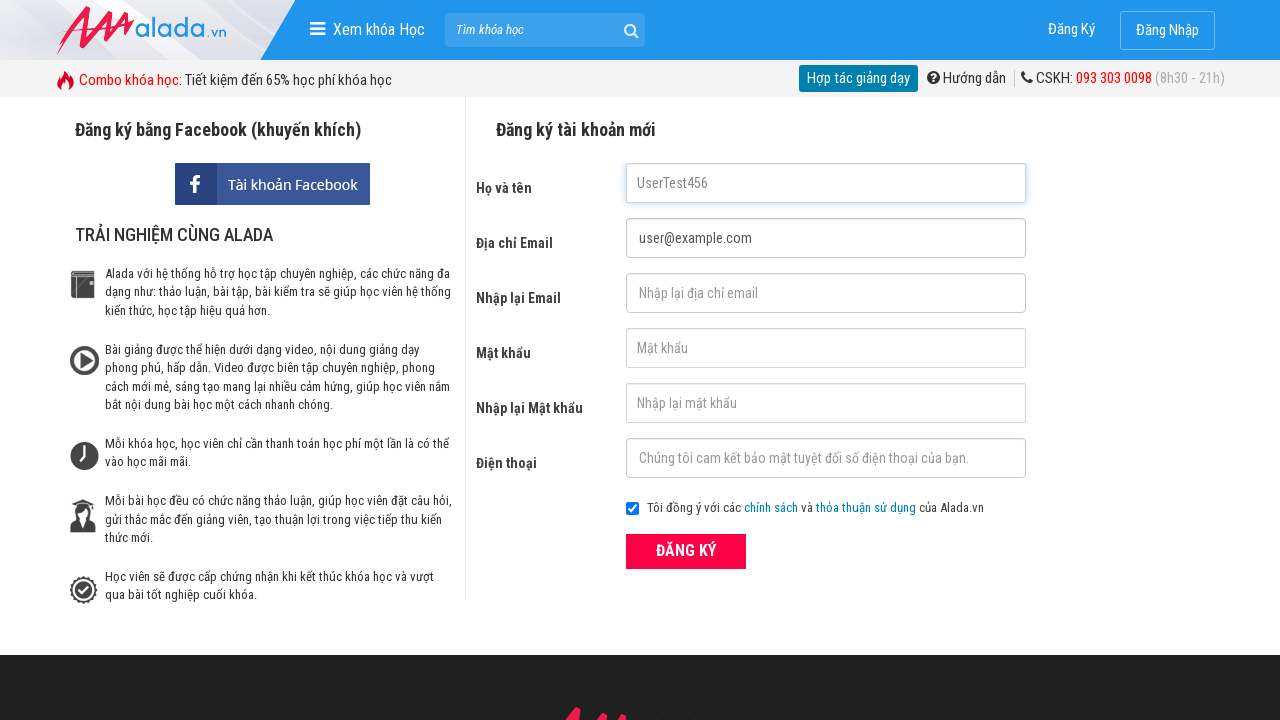

Filled email confirmation field with mismatched email 'different@example.net' on #txtCEmail
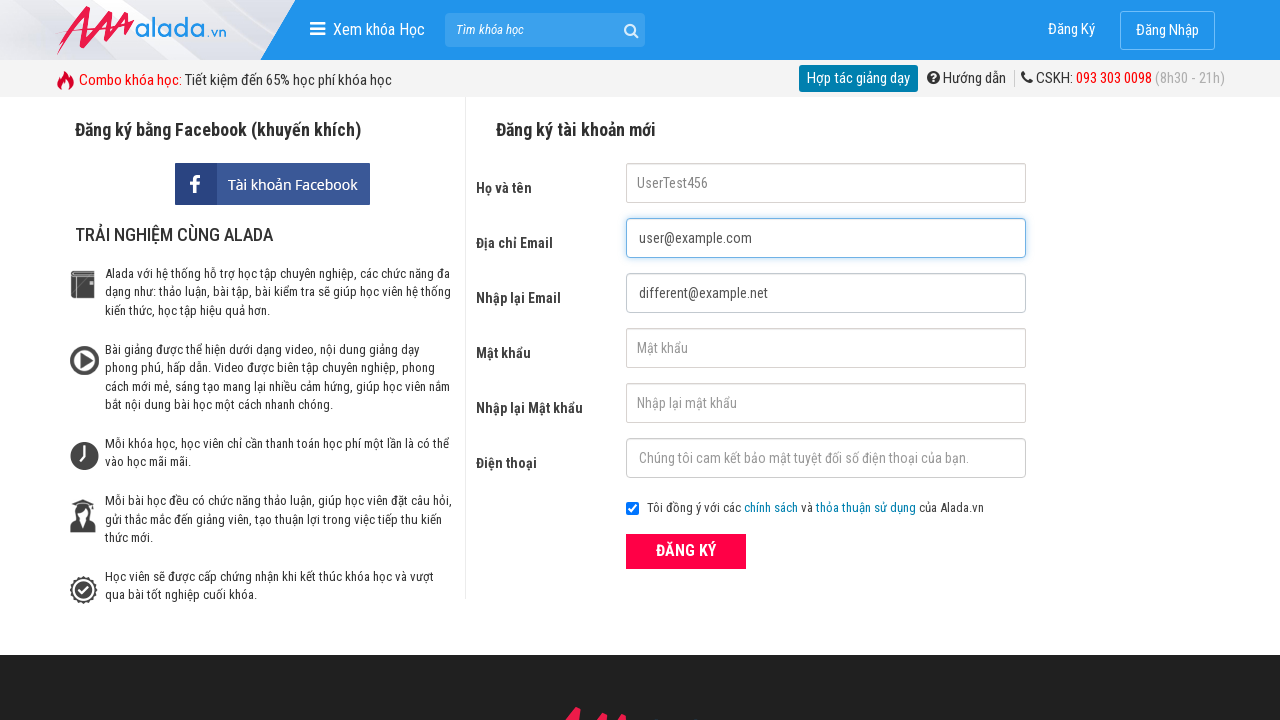

Filled password field with 'securepass789' on #txtPassword
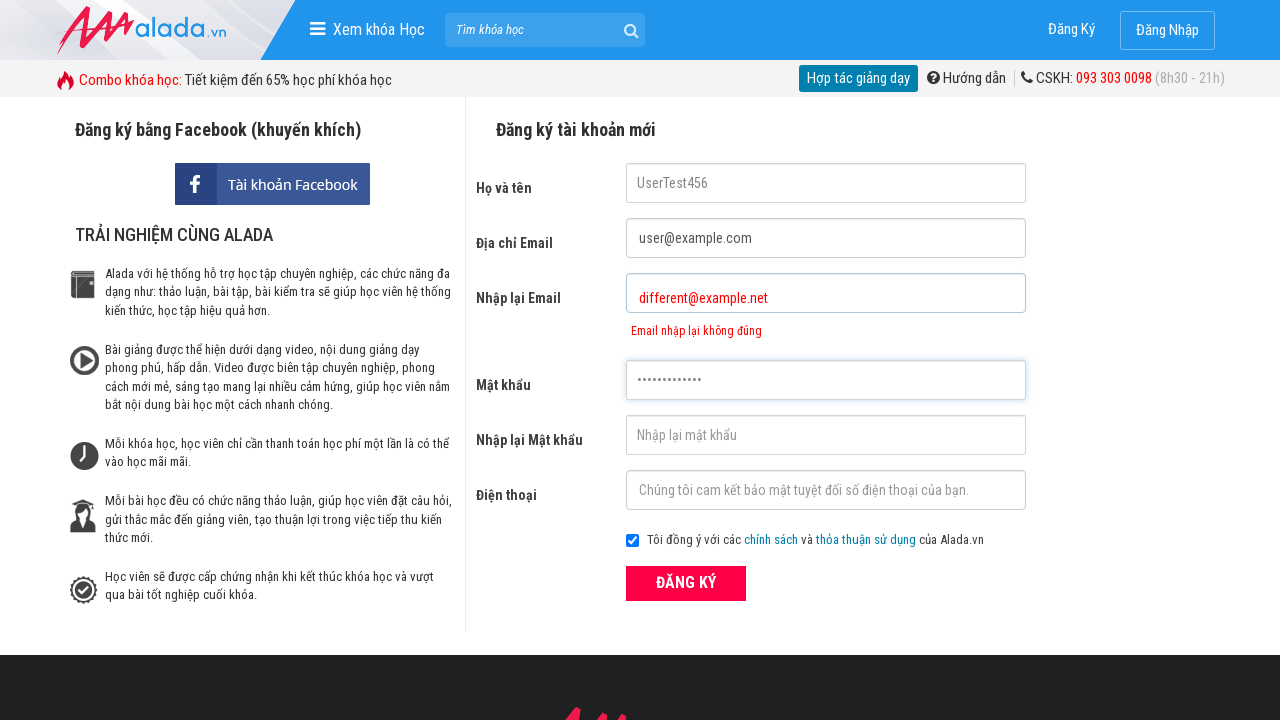

Filled password confirmation field with 'securepass789' on #txtCPassword
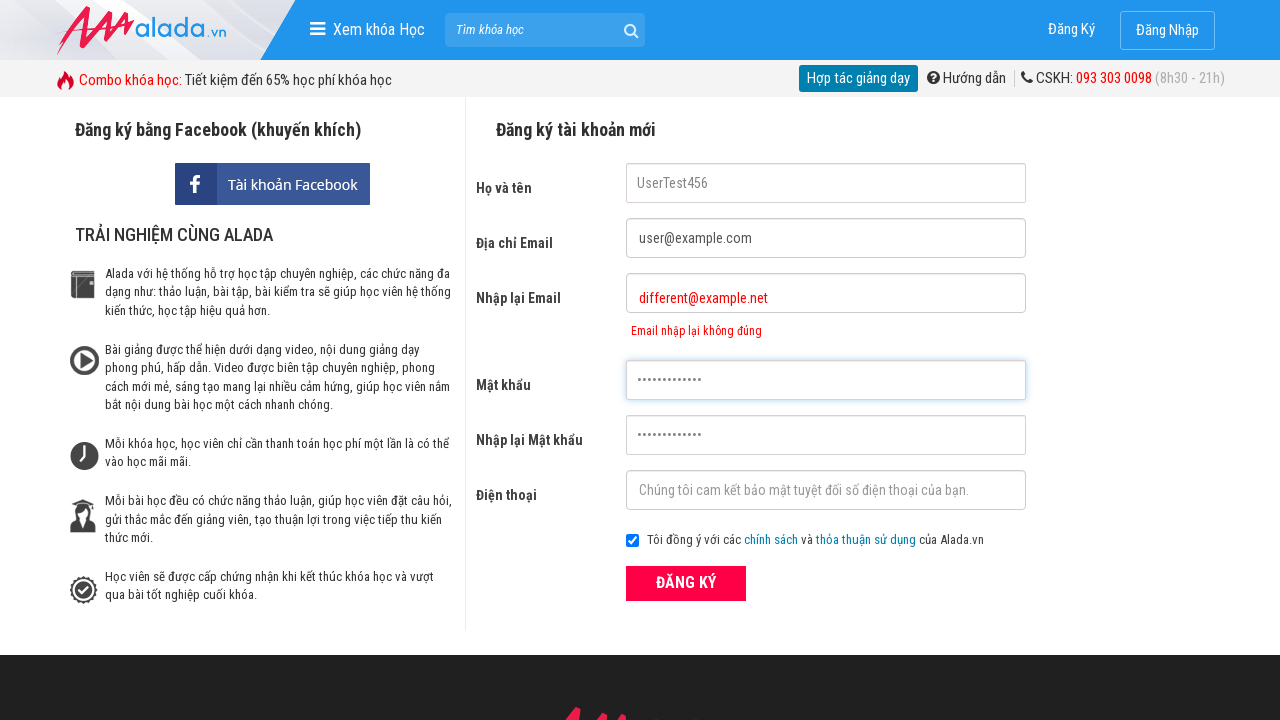

Filled phone number field with '0912345678' on #txtPhone
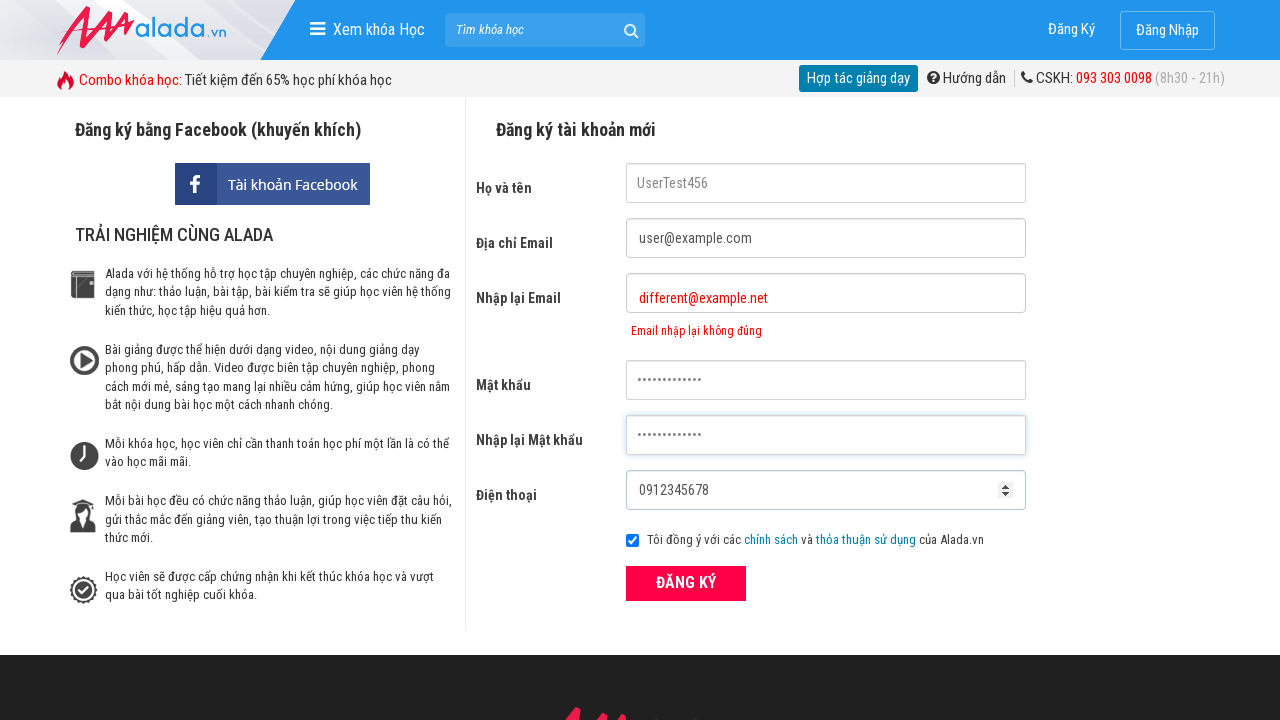

Clicked ĐĂNG KÝ (Register) button at (686, 583) on xpath=//form[@id='frmLogin']//button[text()='ĐĂNG KÝ']
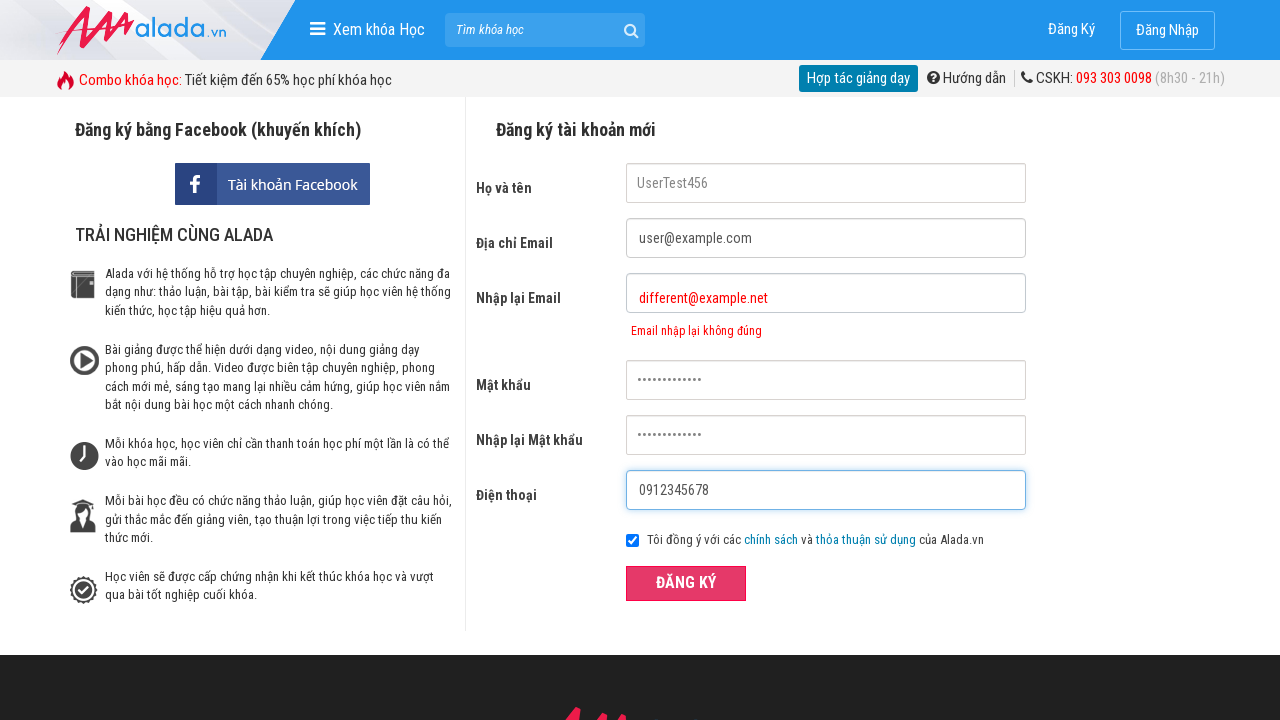

Email confirmation error message appeared, validating mismatched emails were rejected
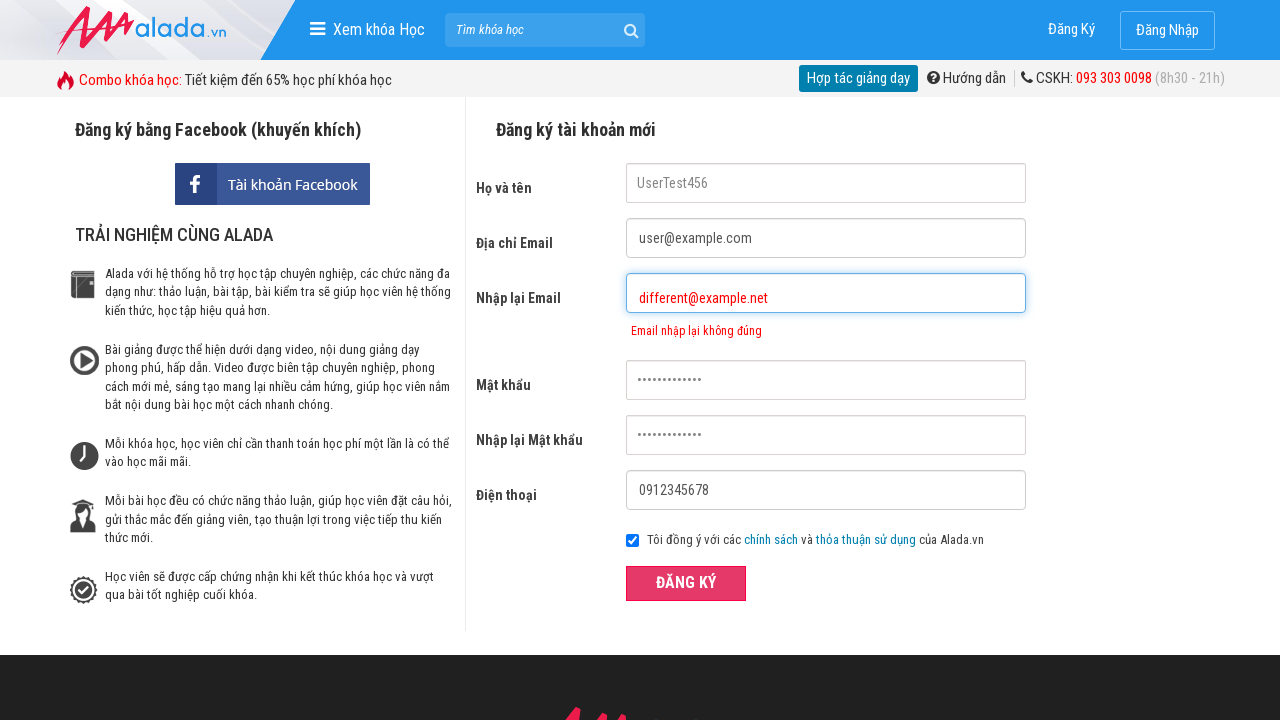

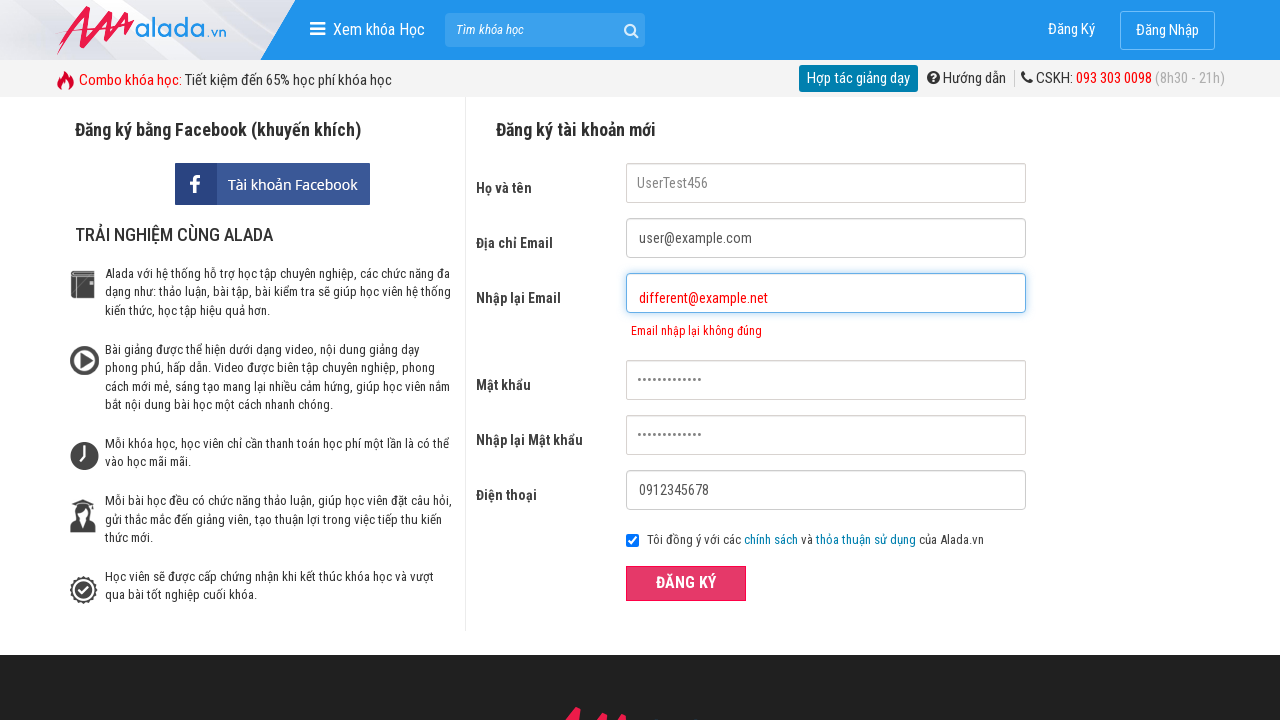